Tests selecting and then deselecting multiple options from a multi-select dropdown

Starting URL: https://letcode.in/dropdowns

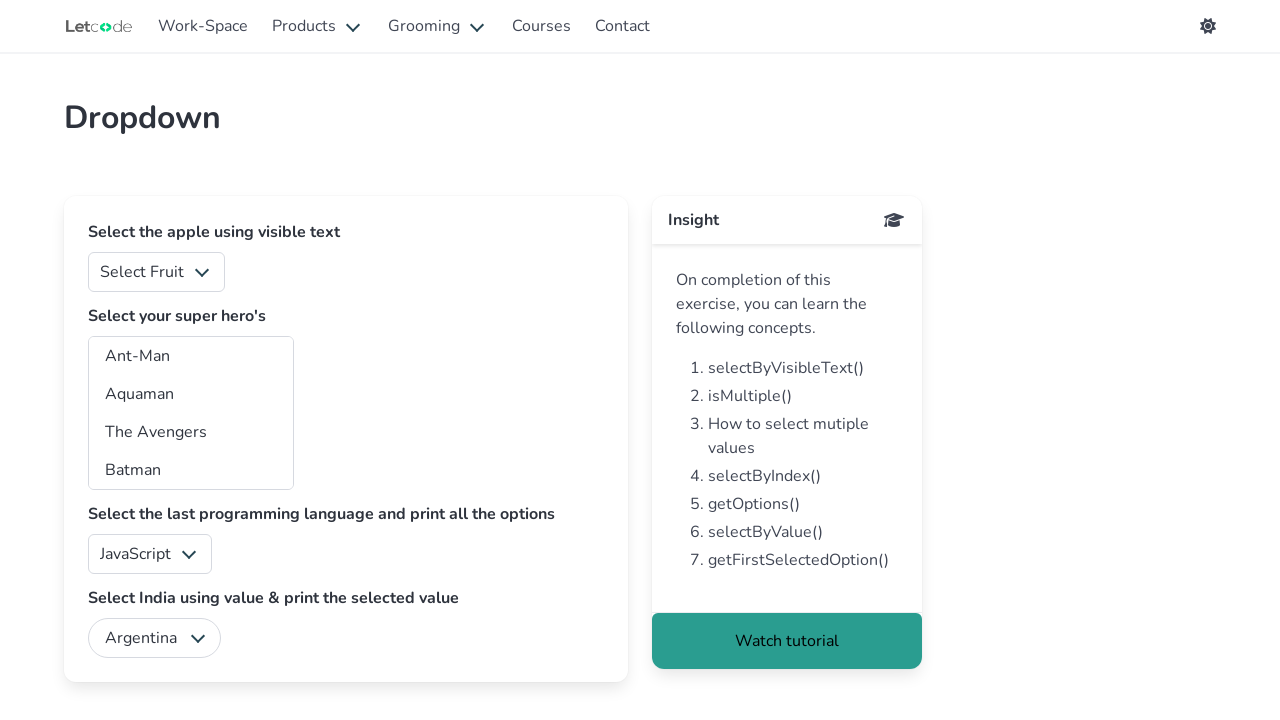

Multi-select dropdown element became visible
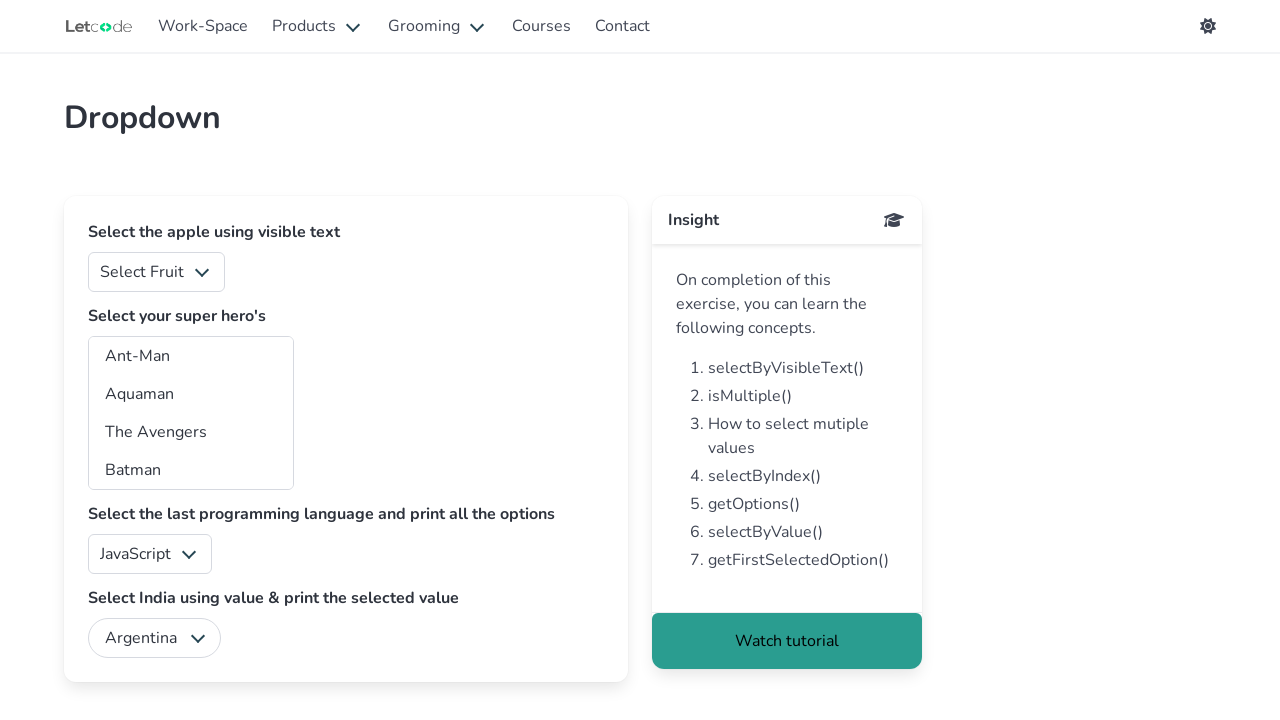

Selected multiple options from dropdown: index 0, value 'aq', and label 'The Avengers' on #superheros
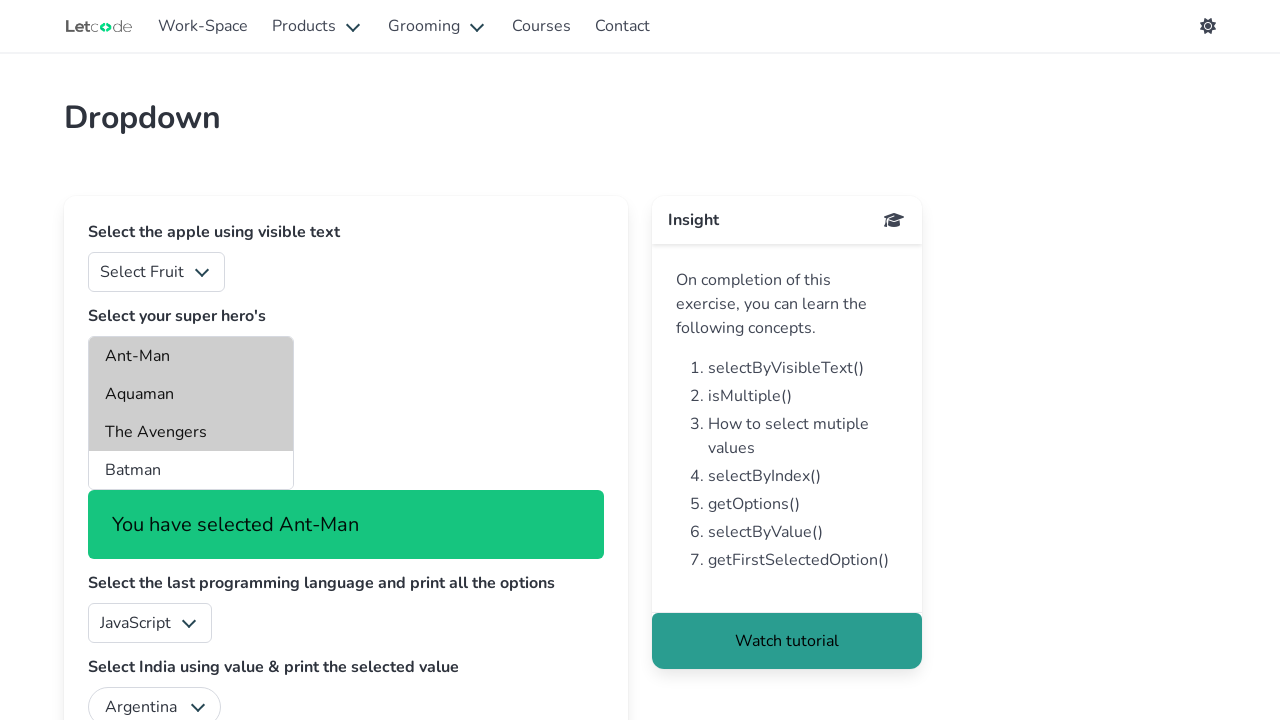

Deselected all options from dropdown by clearing selection on #superheros
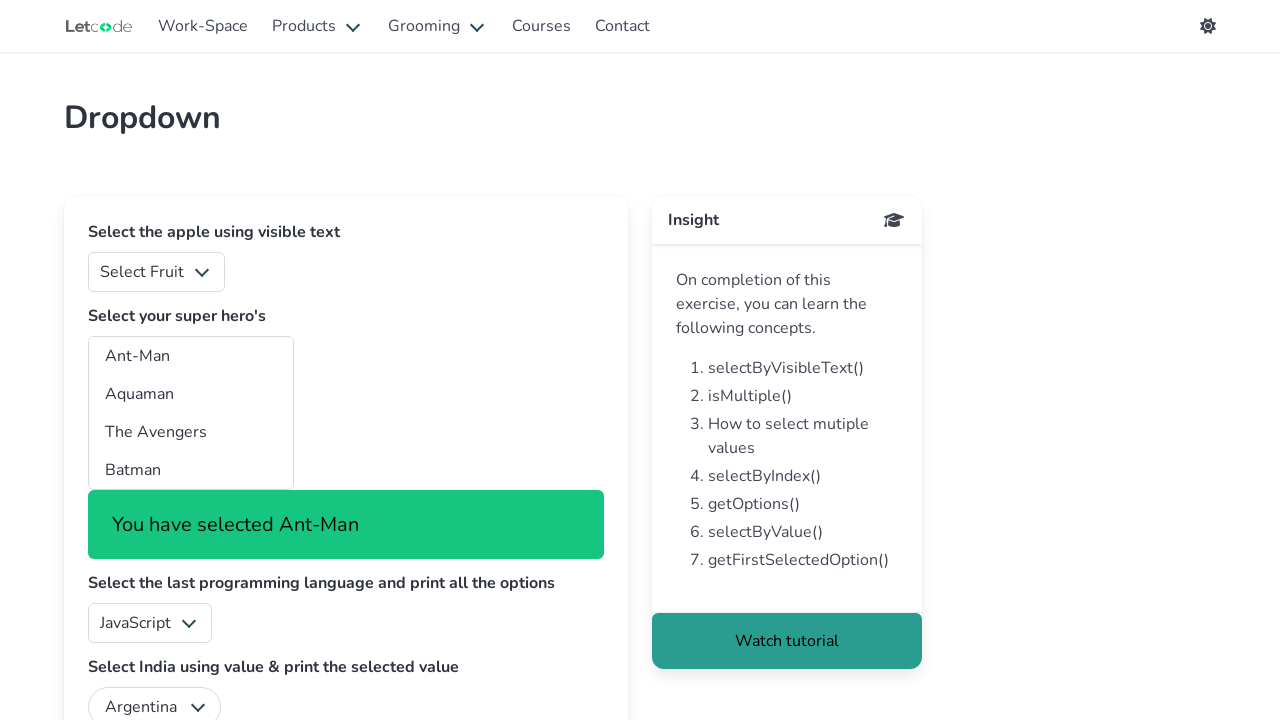

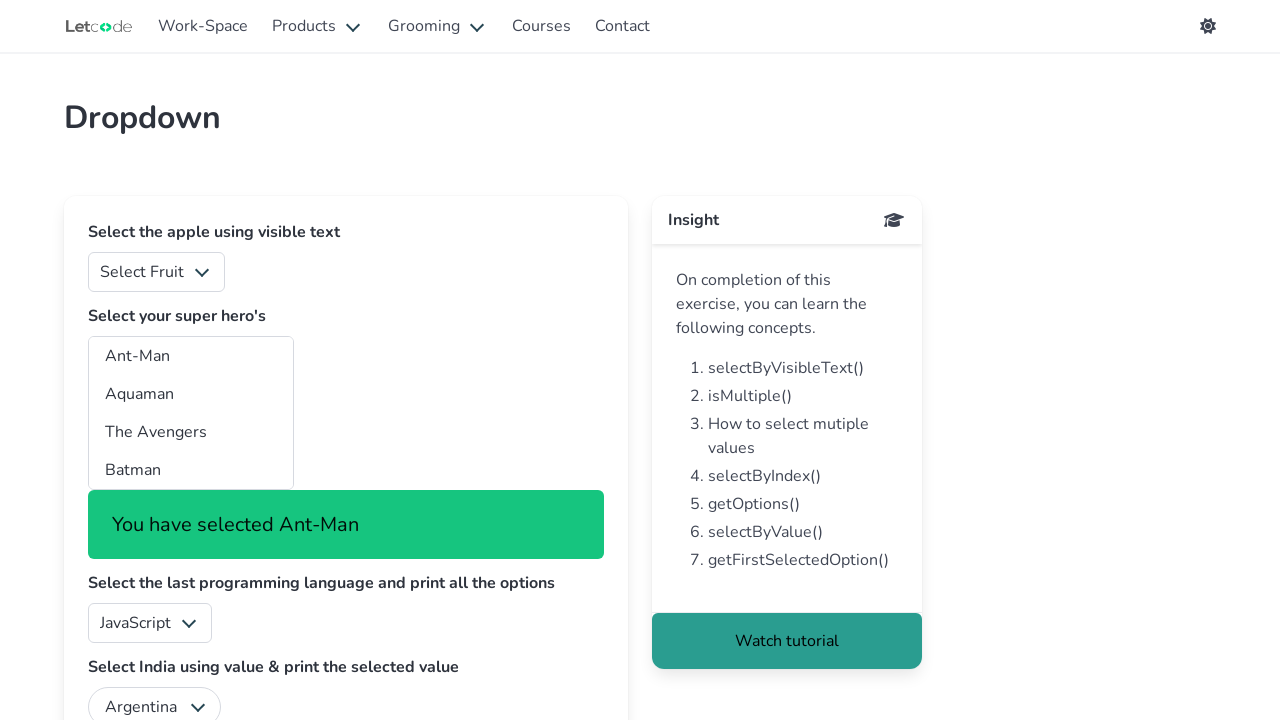